Opens a webpage and verifies it loads successfully by maximizing the browser window

Starting URL: http://v3.qalight.com.ua/

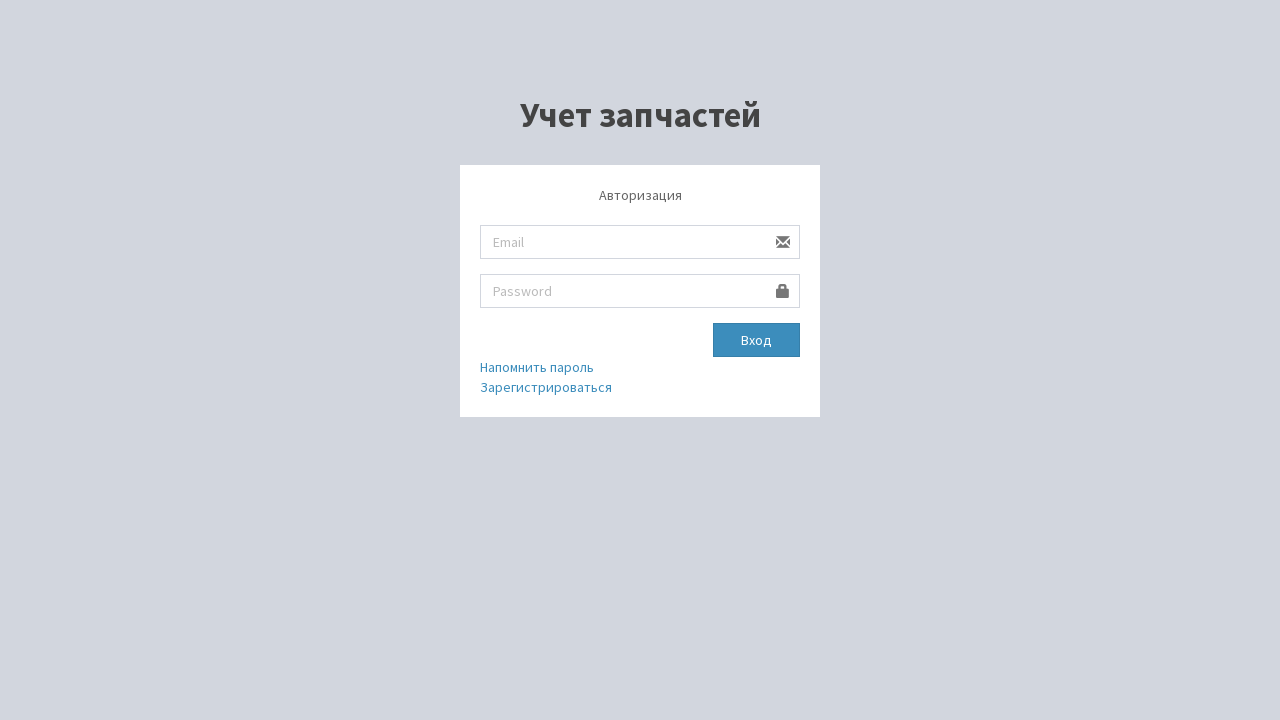

Waited for page DOM to be fully loaded
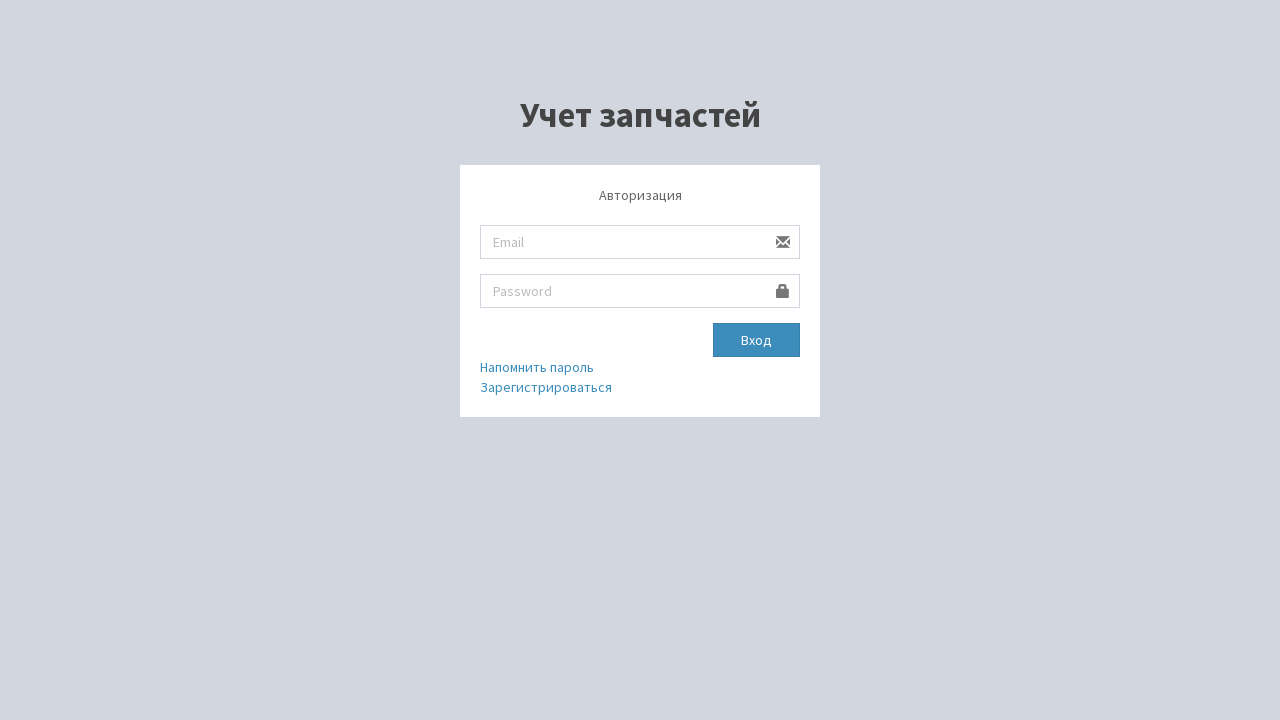

Maximized browser window to 1920x1080
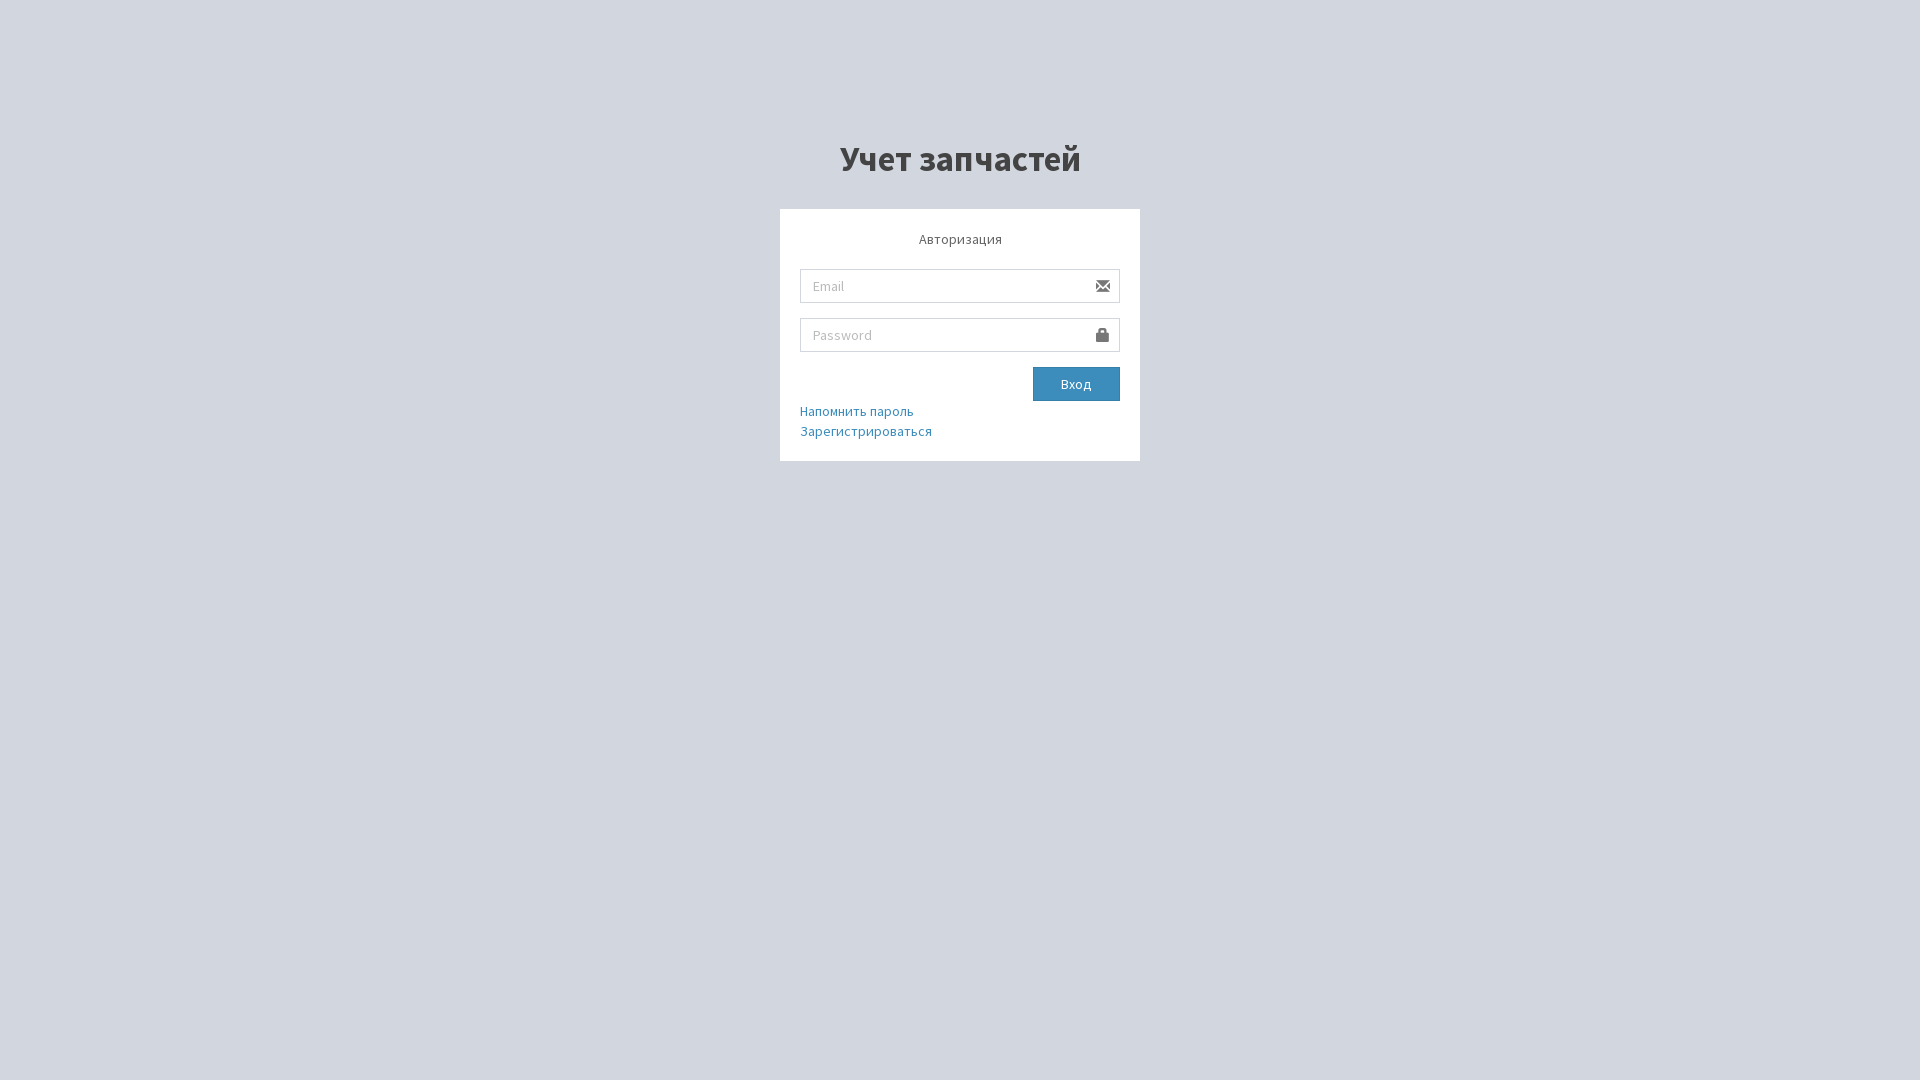

Verified page title exists and webpage loaded successfully
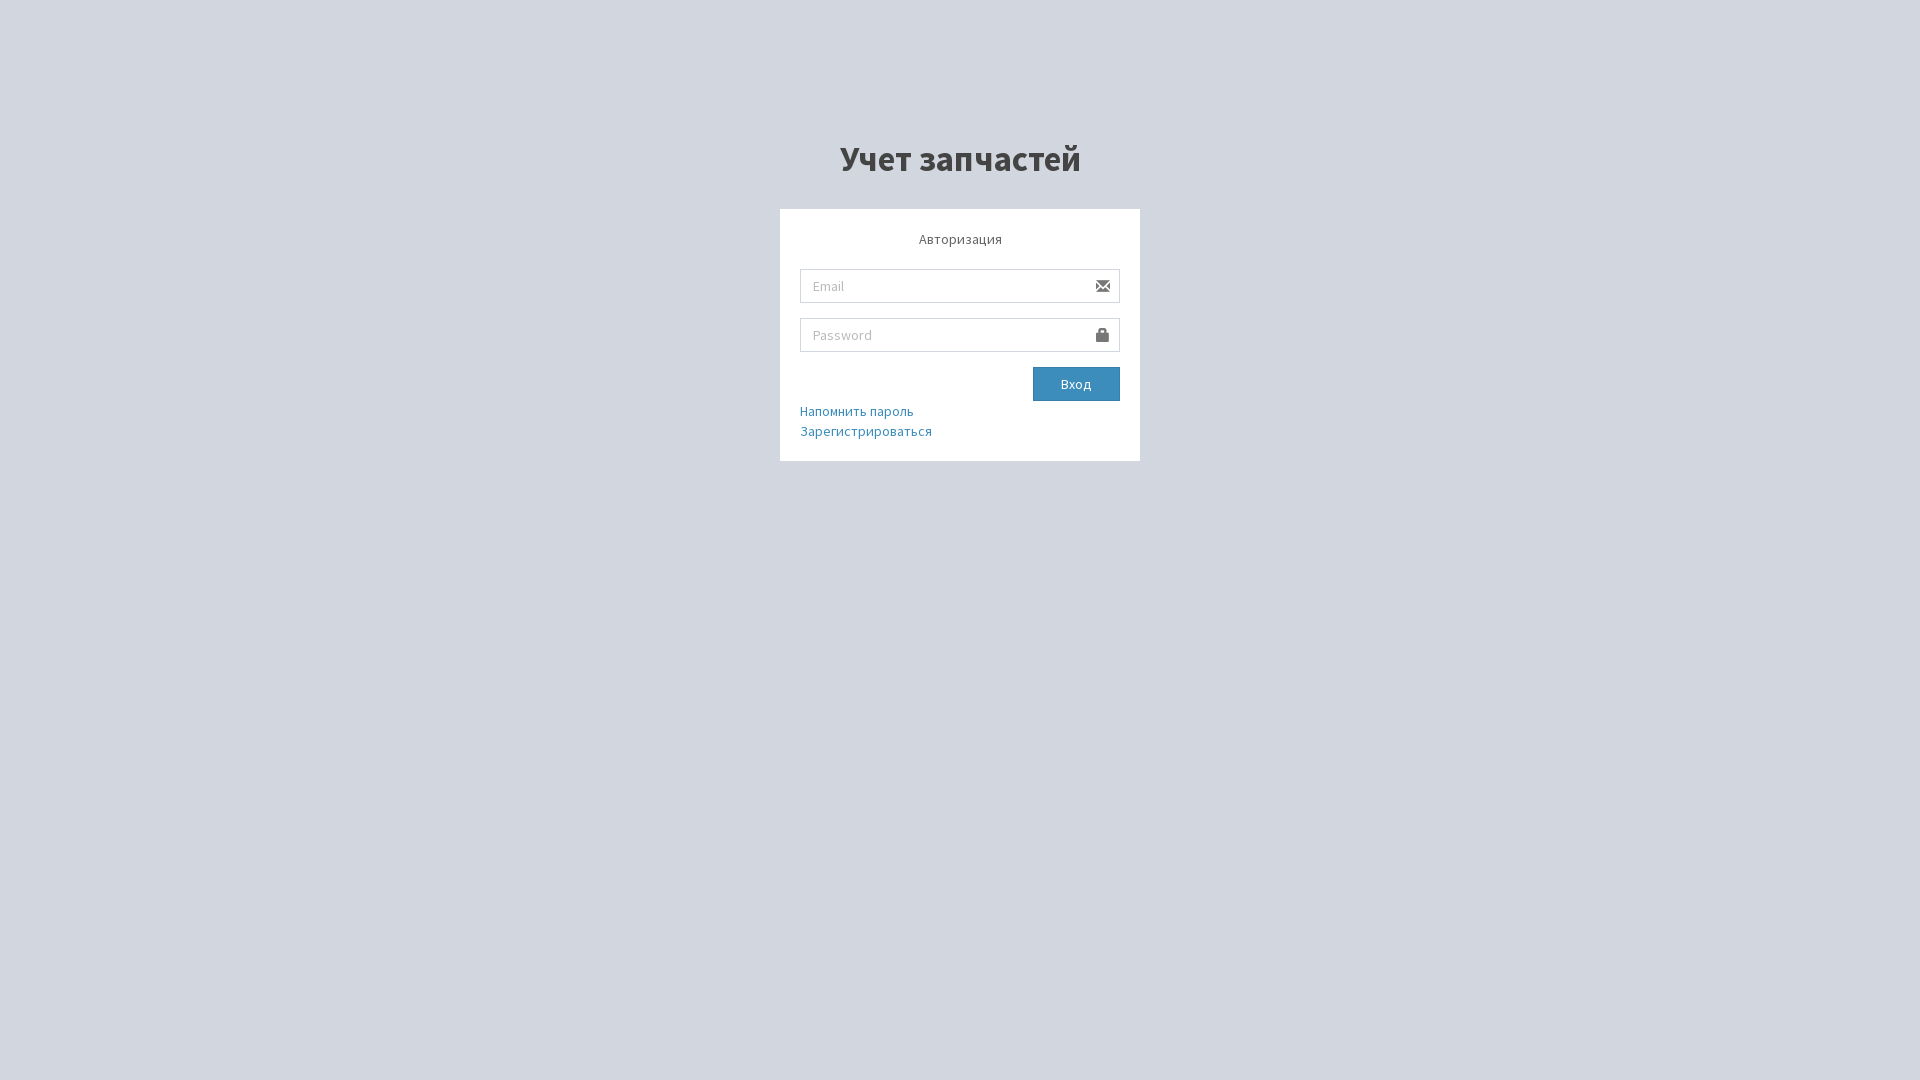

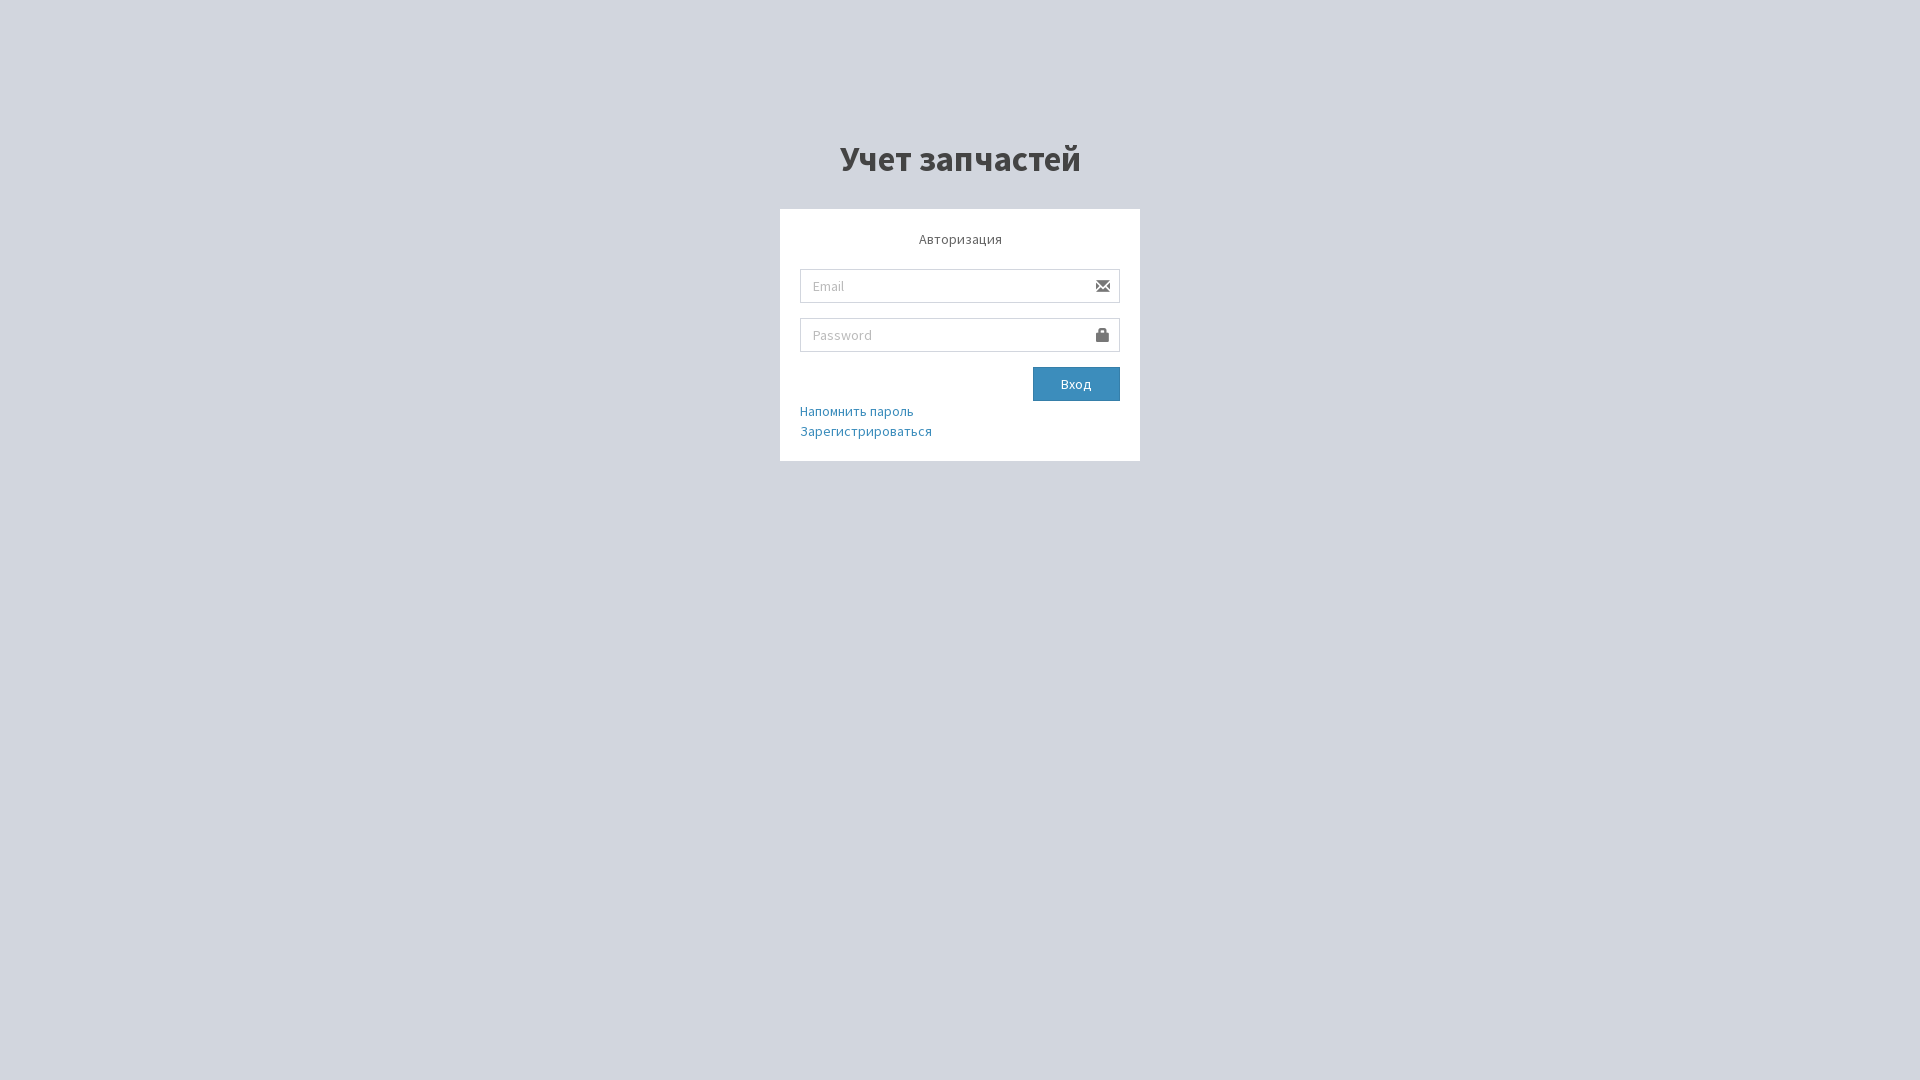